Tests hover interactions by hovering over elements and verifying that text appears and disappears based on hover actions

Starting URL: https://testpages.herokuapp.com/styled/csspseudo/css-hover.html

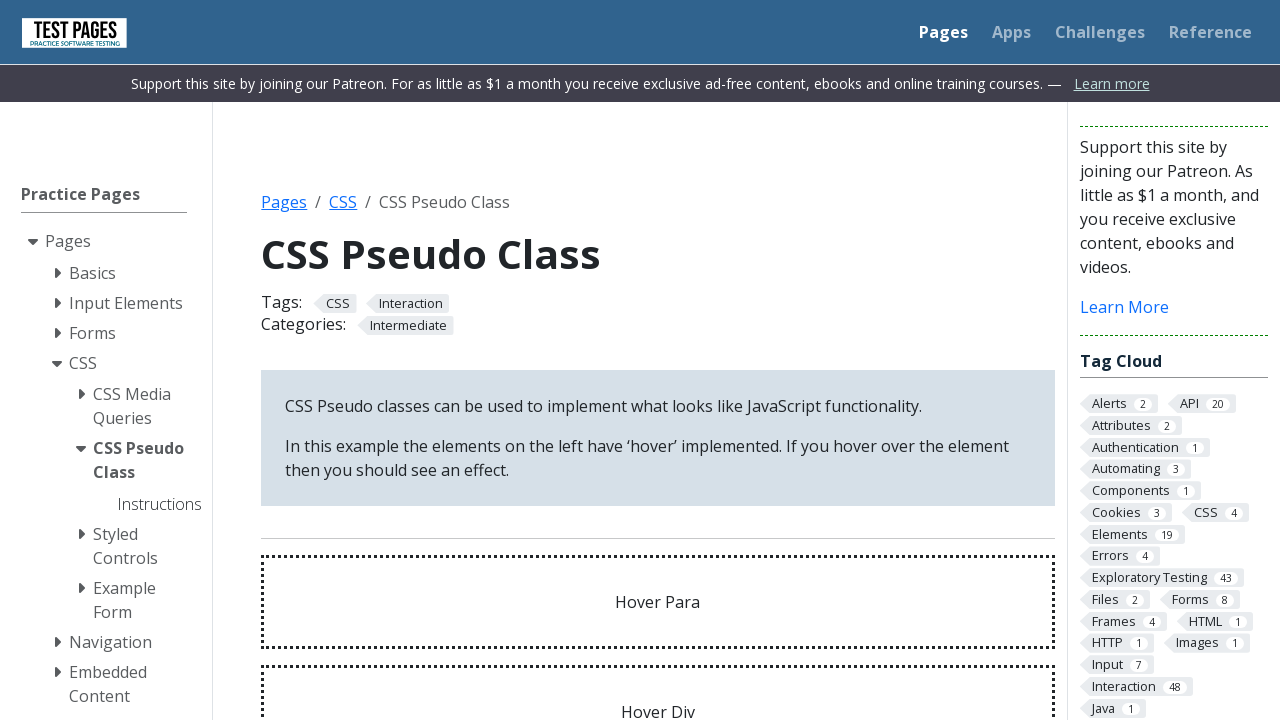

Hovered over the 'Hover Para' element at (658, 602) on #hoverpara
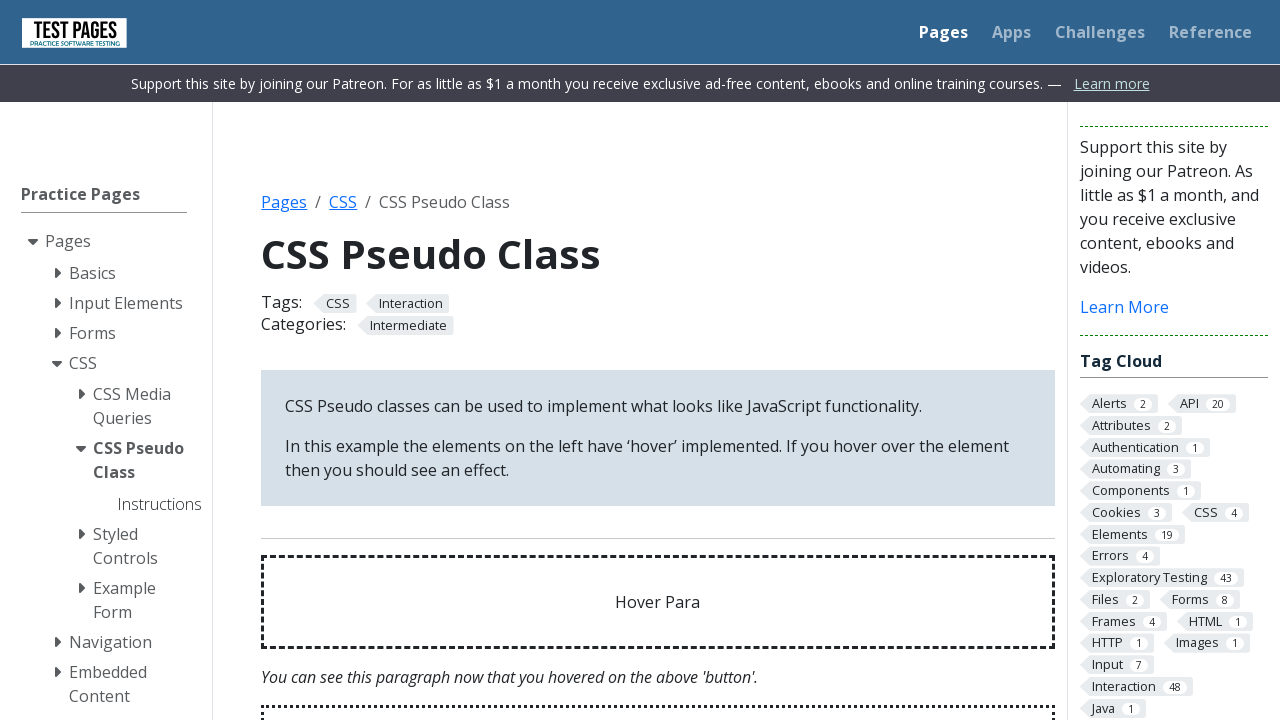

Hover effect text became visible
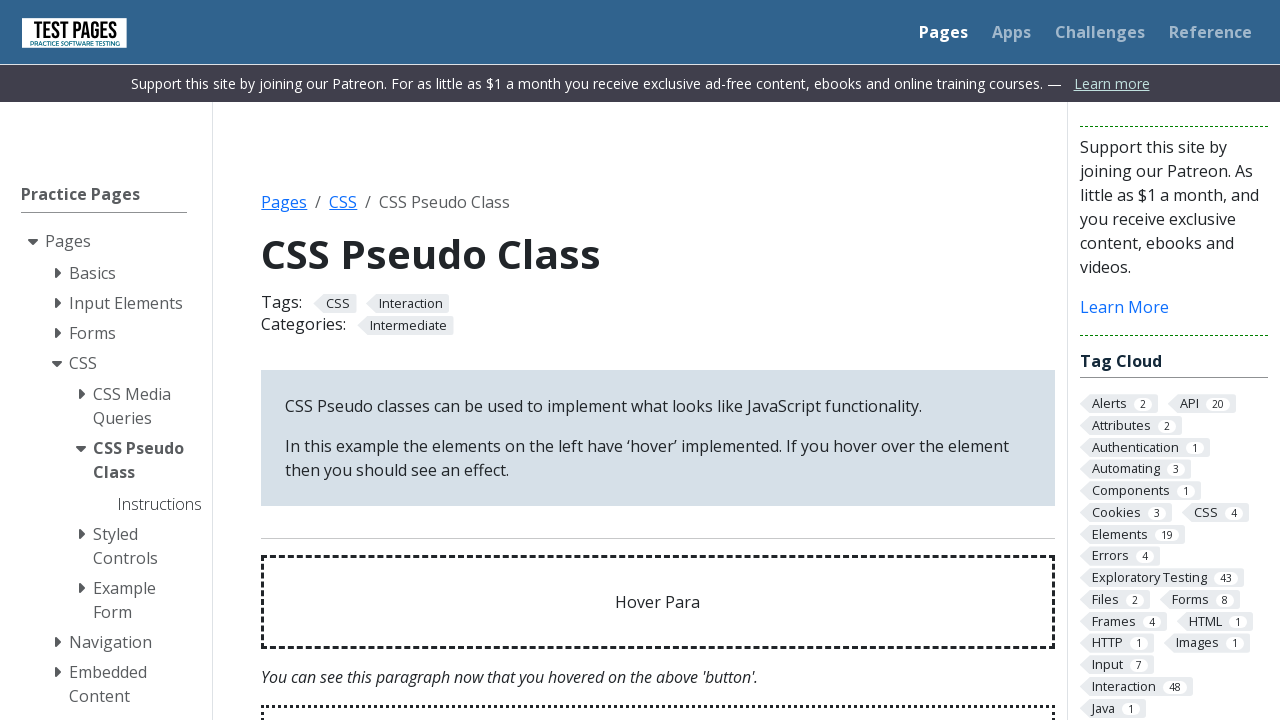

Retrieved hover effect text content
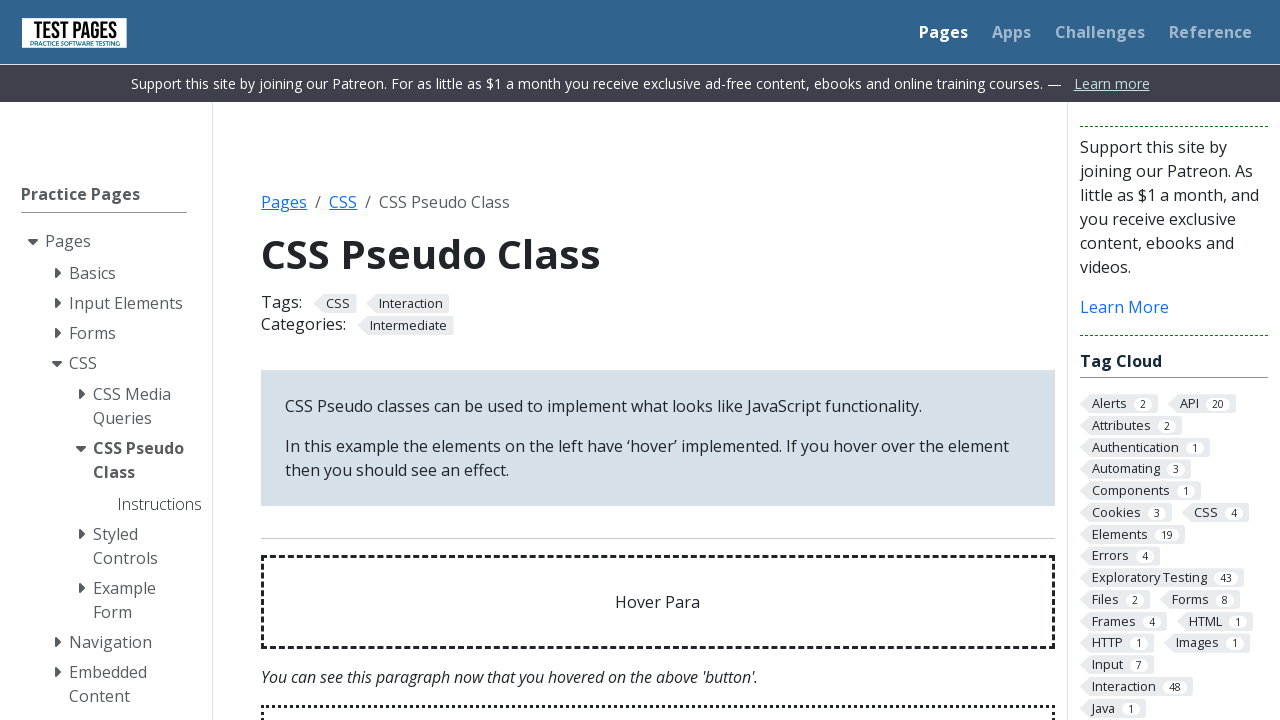

Verified hover effect text matches expected content
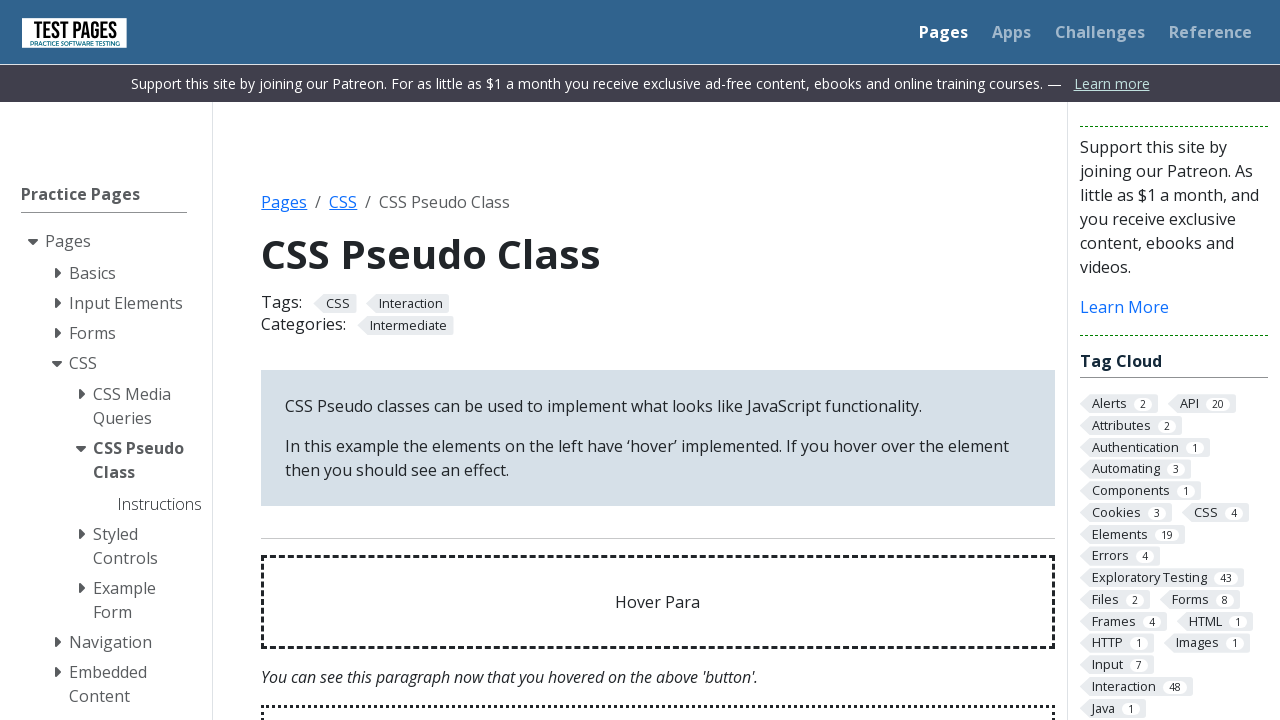

Hovered over the 'Hover Div' element at (658, 673) on #hoverdivpara
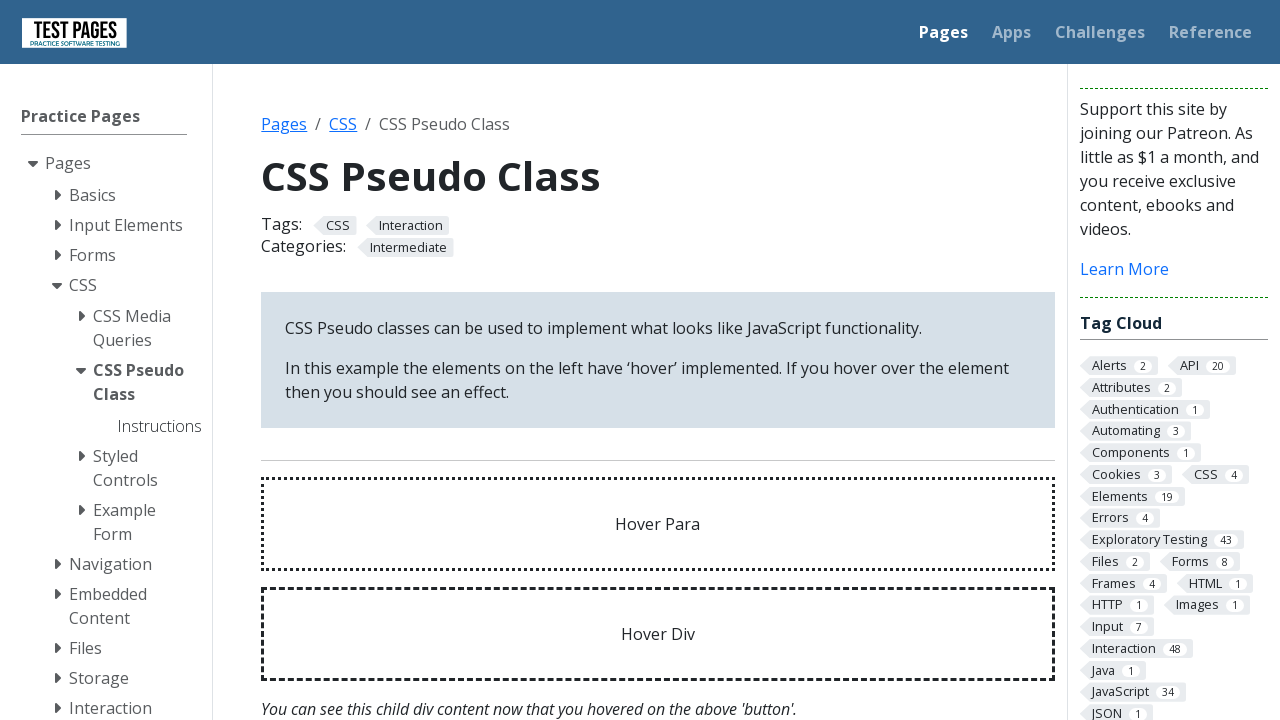

Hover effect text disappeared as expected
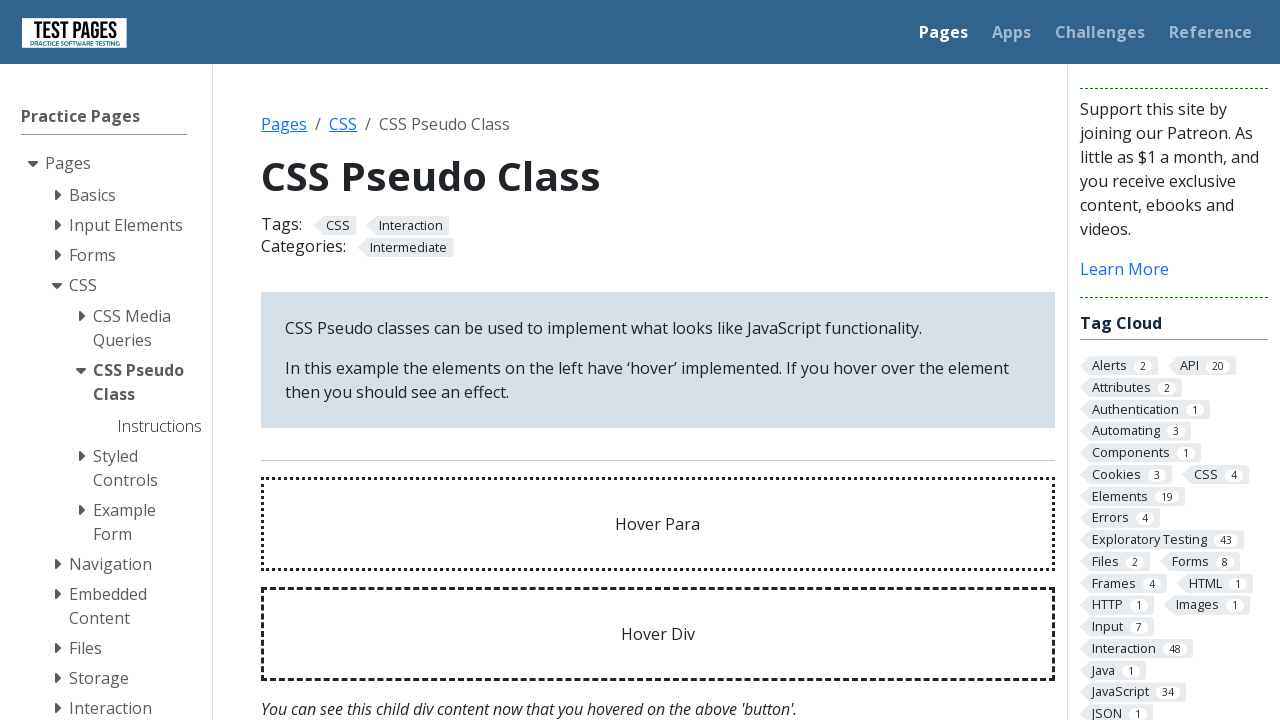

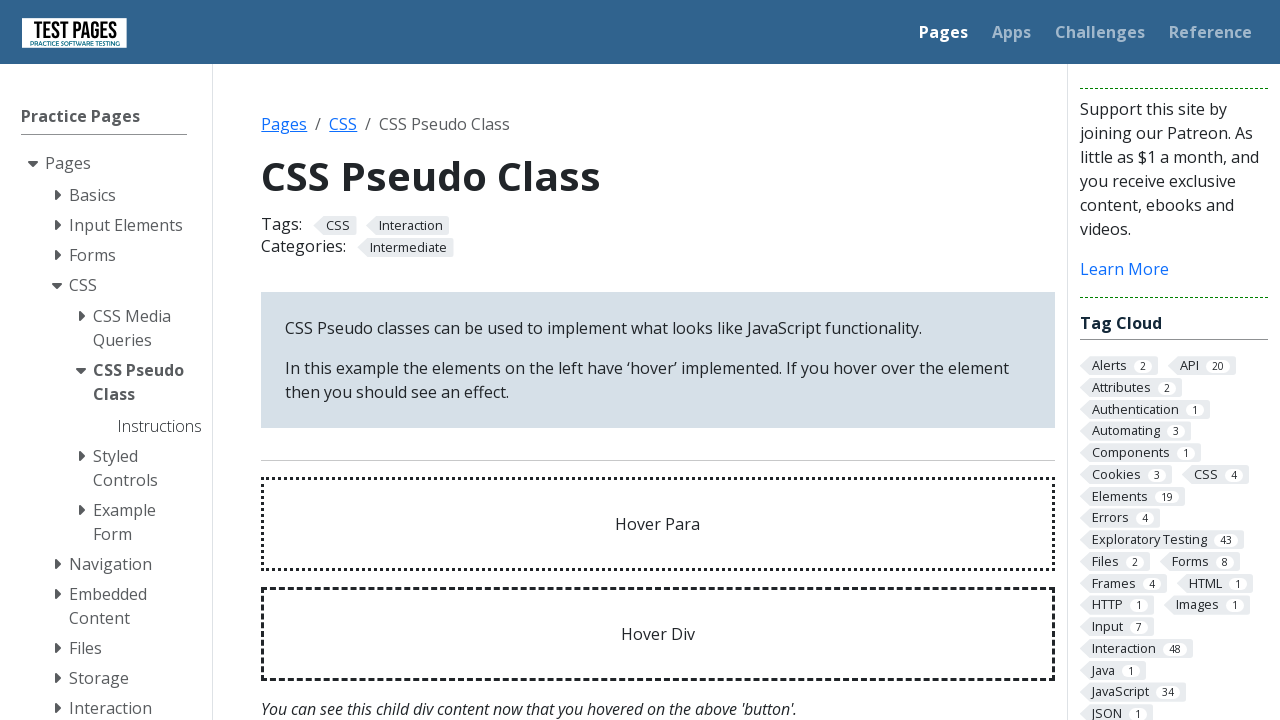